Tests TodoMVC application by adding three todo items in Japanese, then toggling and untoggling the completion status of the third item.

Starting URL: https://demo.playwright.dev/todomvc/#/

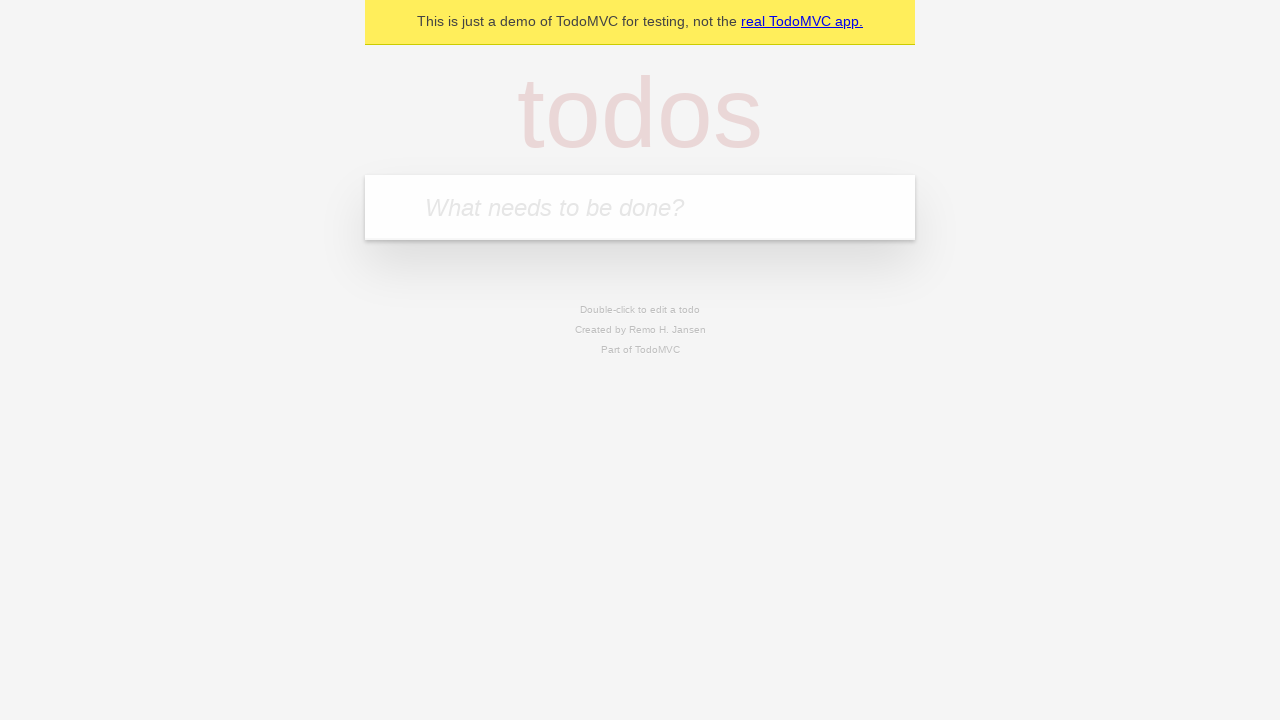

Clicked on the todo input field at (640, 207) on internal:attr=[placeholder="What needs to be done?"i]
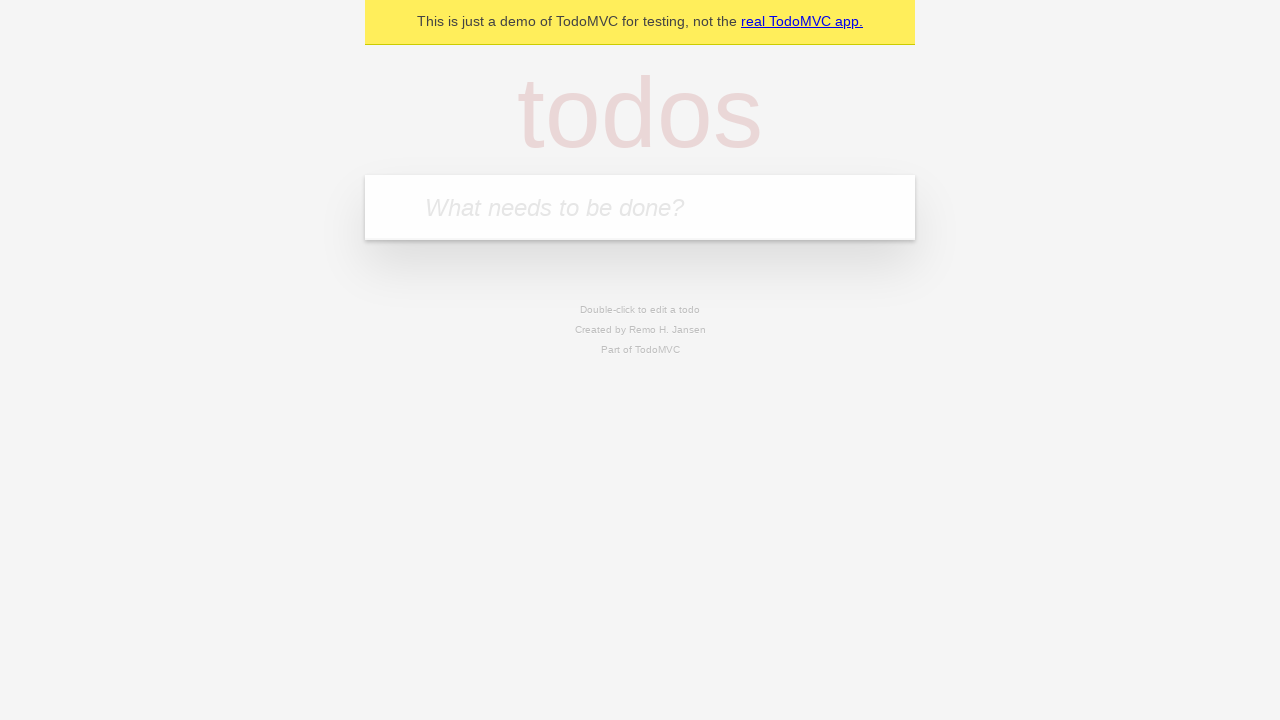

Filled first todo item '散歩に行く' (Take a walk) on internal:attr=[placeholder="What needs to be done?"i]
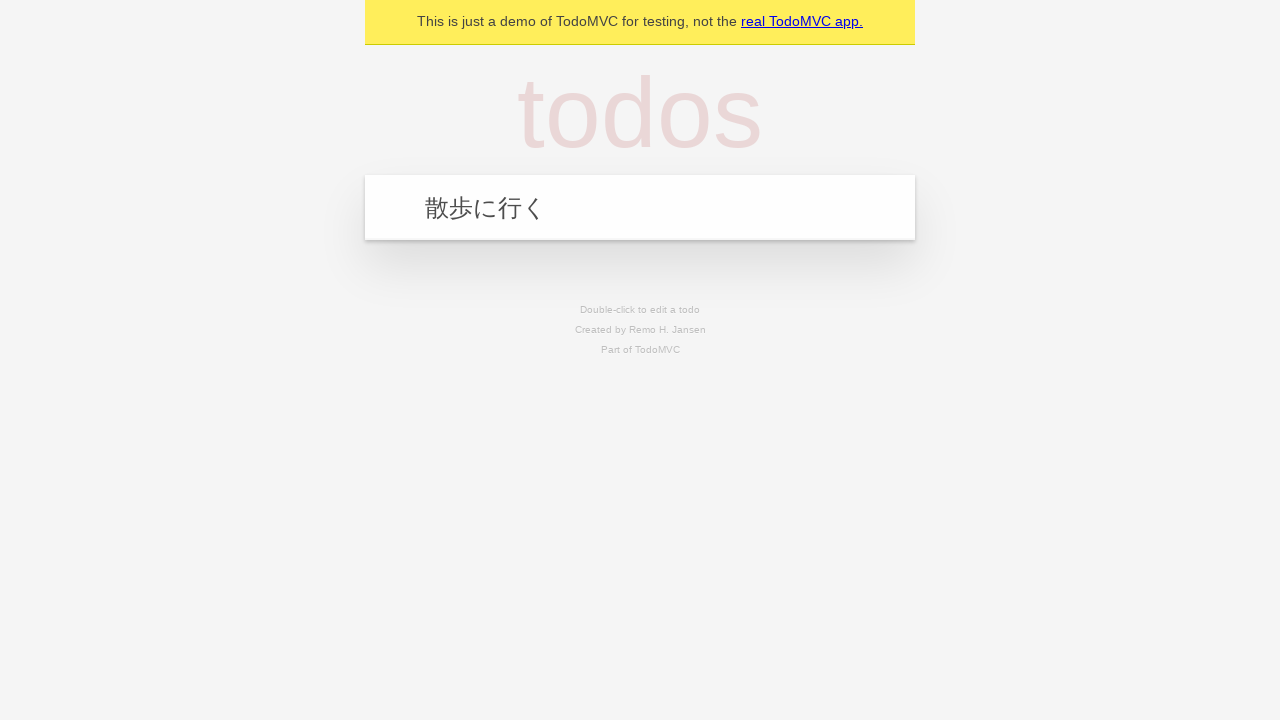

Pressed Enter to add first todo item on internal:attr=[placeholder="What needs to be done?"i]
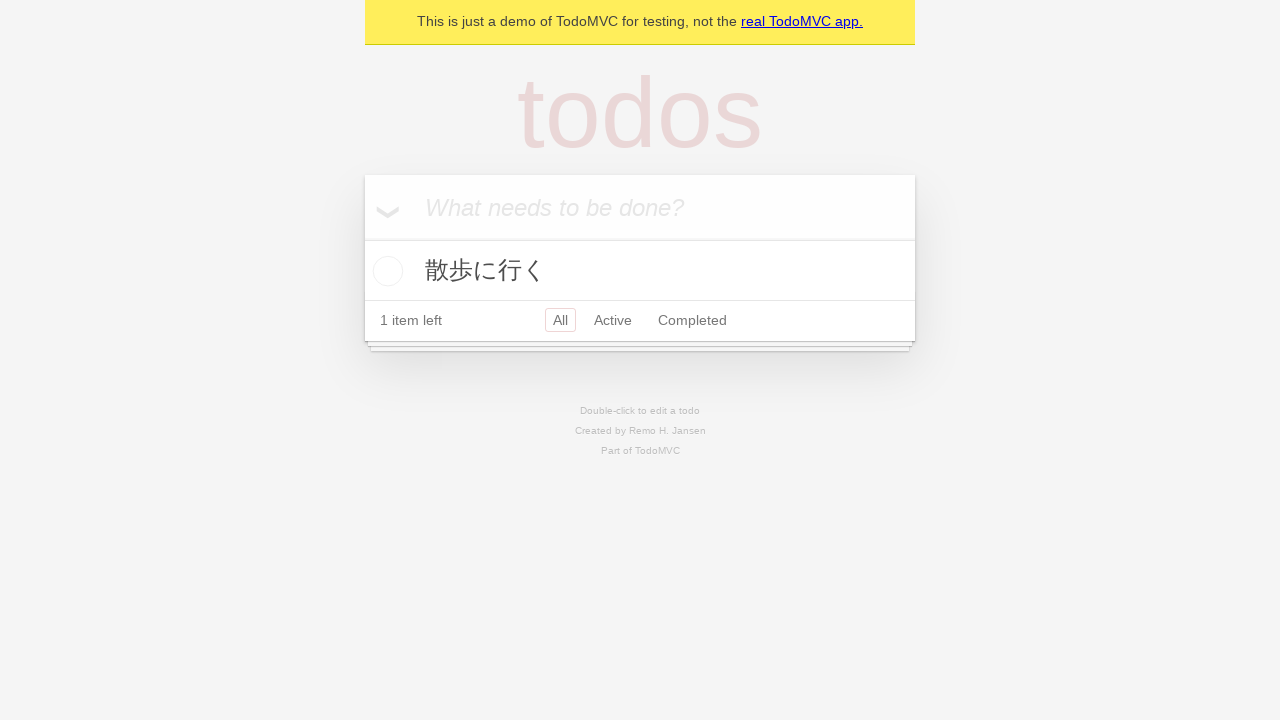

Filled second todo item '筋トレをする' (Do strength training) on internal:attr=[placeholder="What needs to be done?"i]
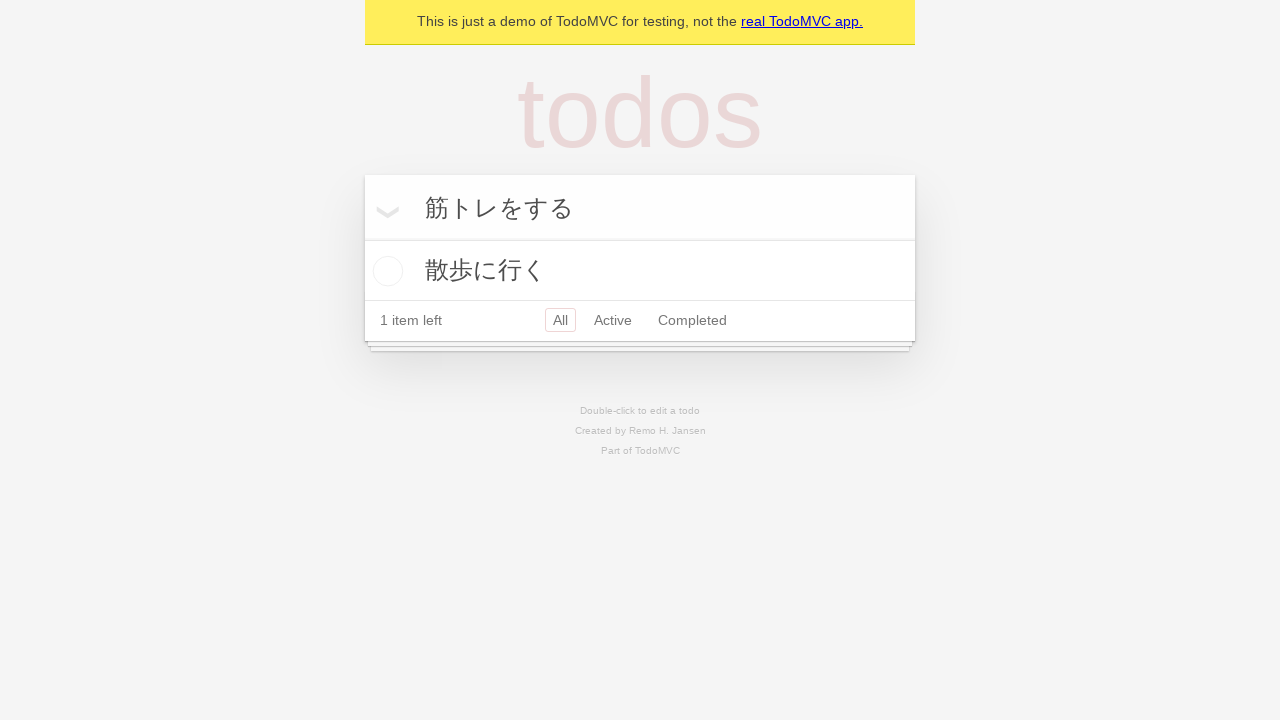

Pressed Enter to add second todo item on internal:attr=[placeholder="What needs to be done?"i]
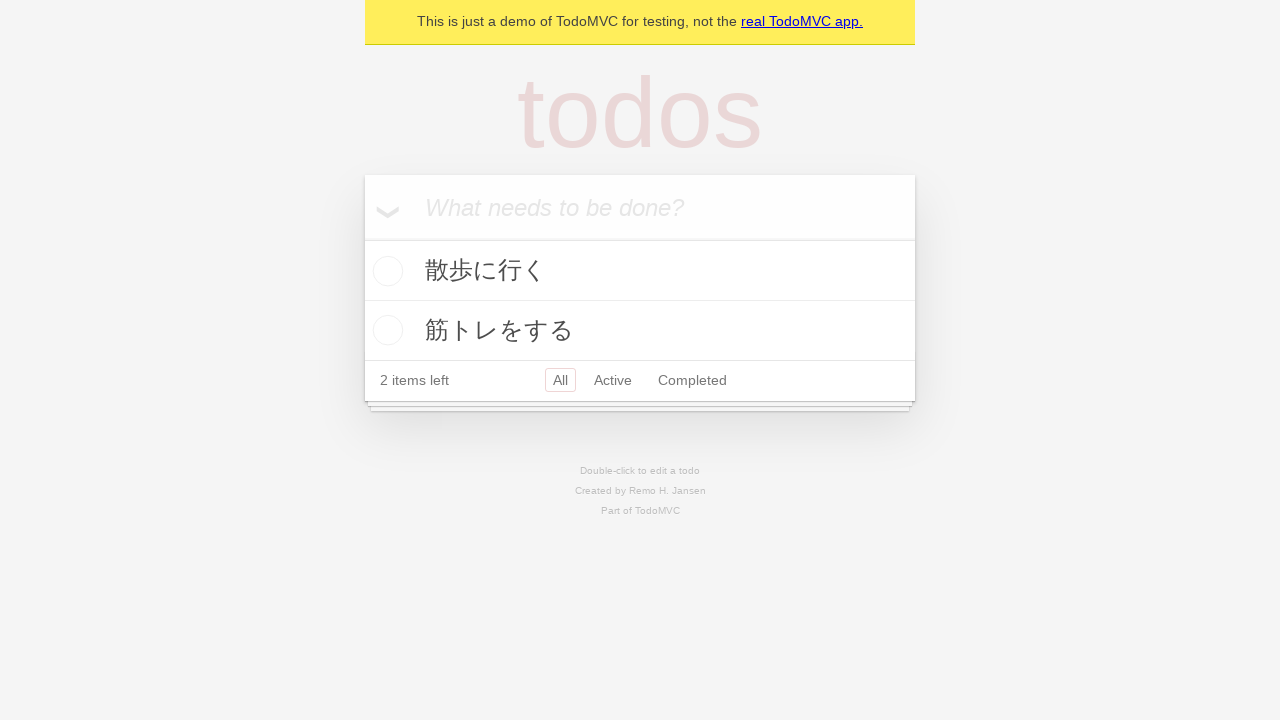

Filled third todo item '漢検の勉強をする' (Study for kanji test) on internal:attr=[placeholder="What needs to be done?"i]
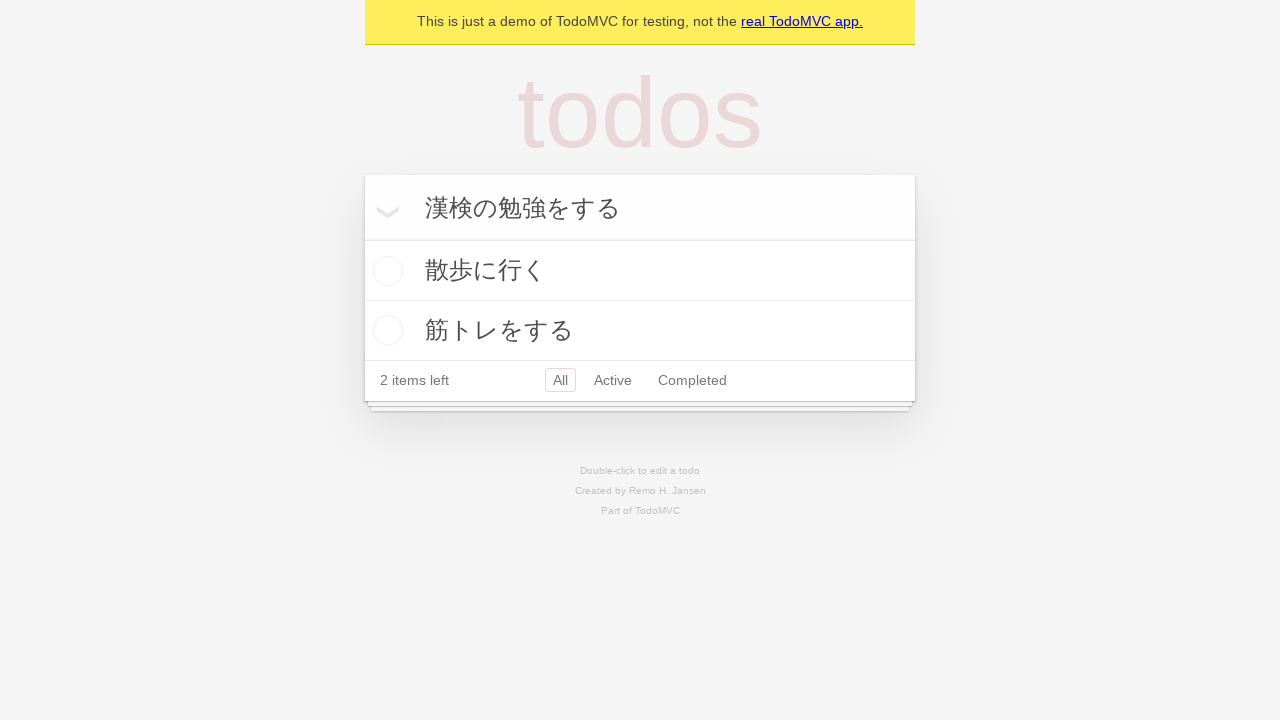

Pressed Enter to add third todo item on internal:attr=[placeholder="What needs to be done?"i]
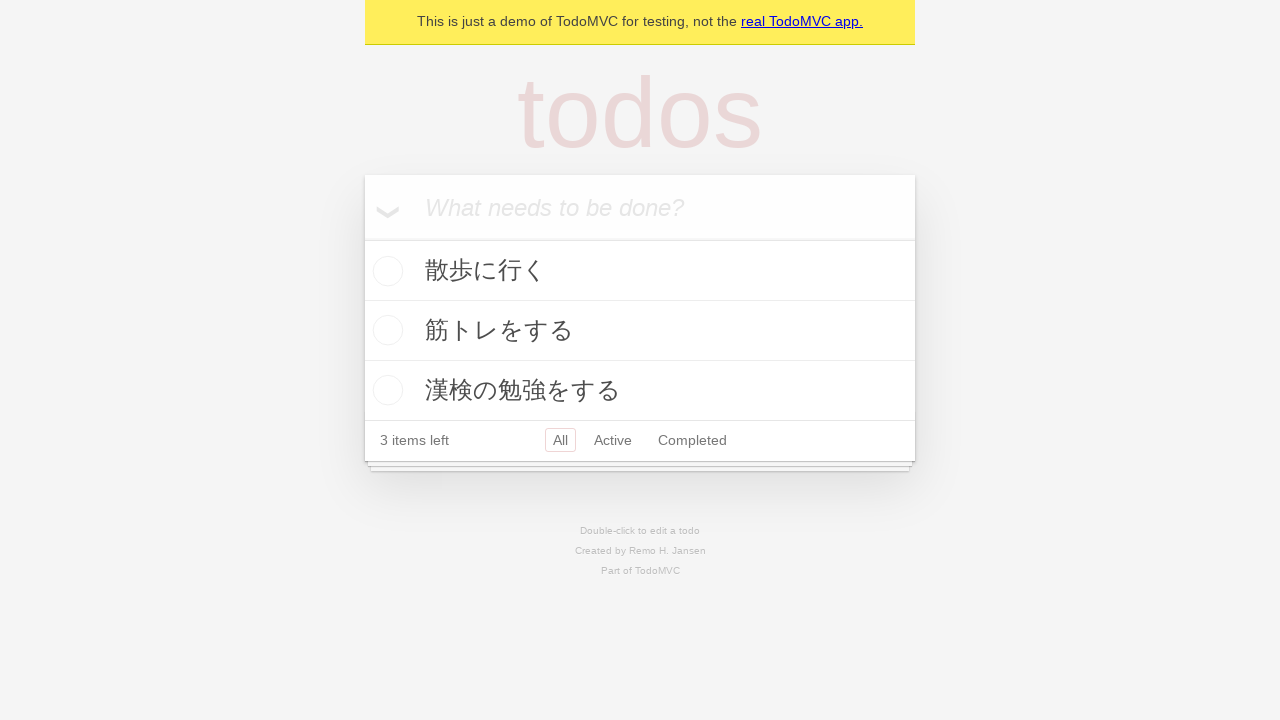

Toggled third todo item '漢検の勉強をする' as complete at (385, 390) on li >> internal:has-text="\u6f22\u691c\u306e\u52c9\u5f37\u3092\u3059\u308b"i >> i
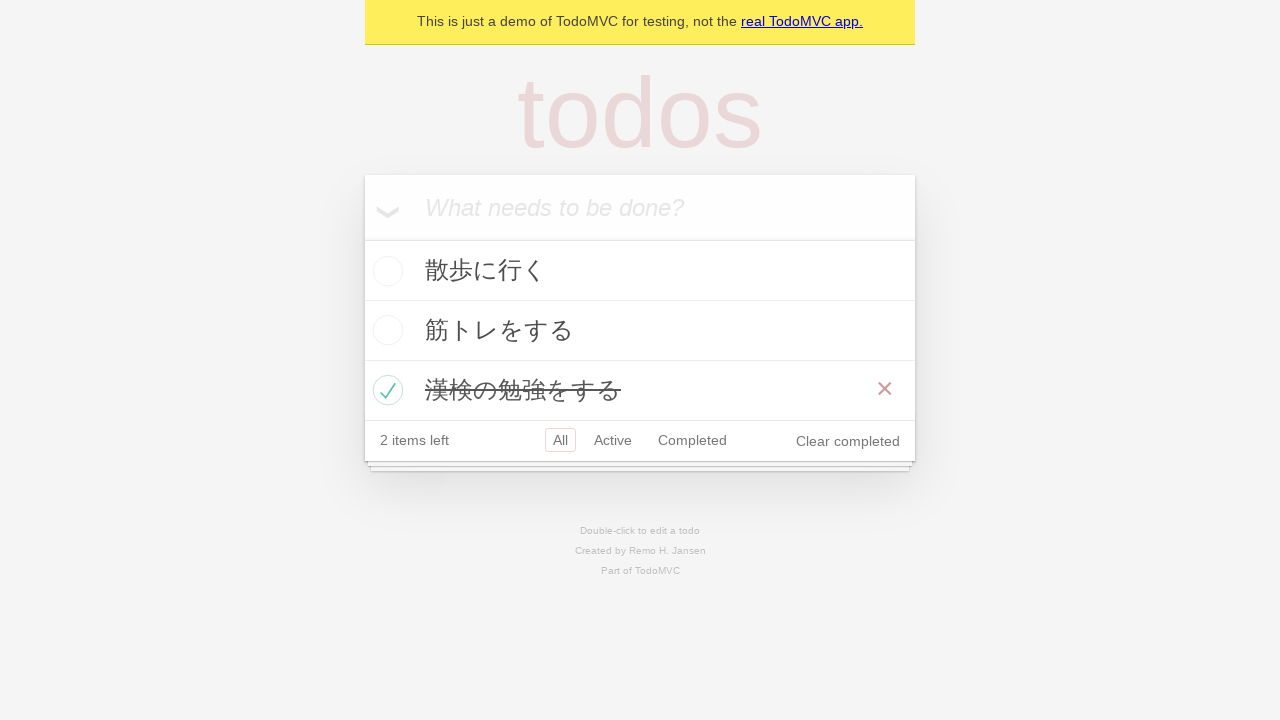

Untoggled third todo item '漢検の勉強をする' back to incomplete at (385, 390) on li >> internal:has-text="\u6f22\u691c\u306e\u52c9\u5f37\u3092\u3059\u308b"i >> i
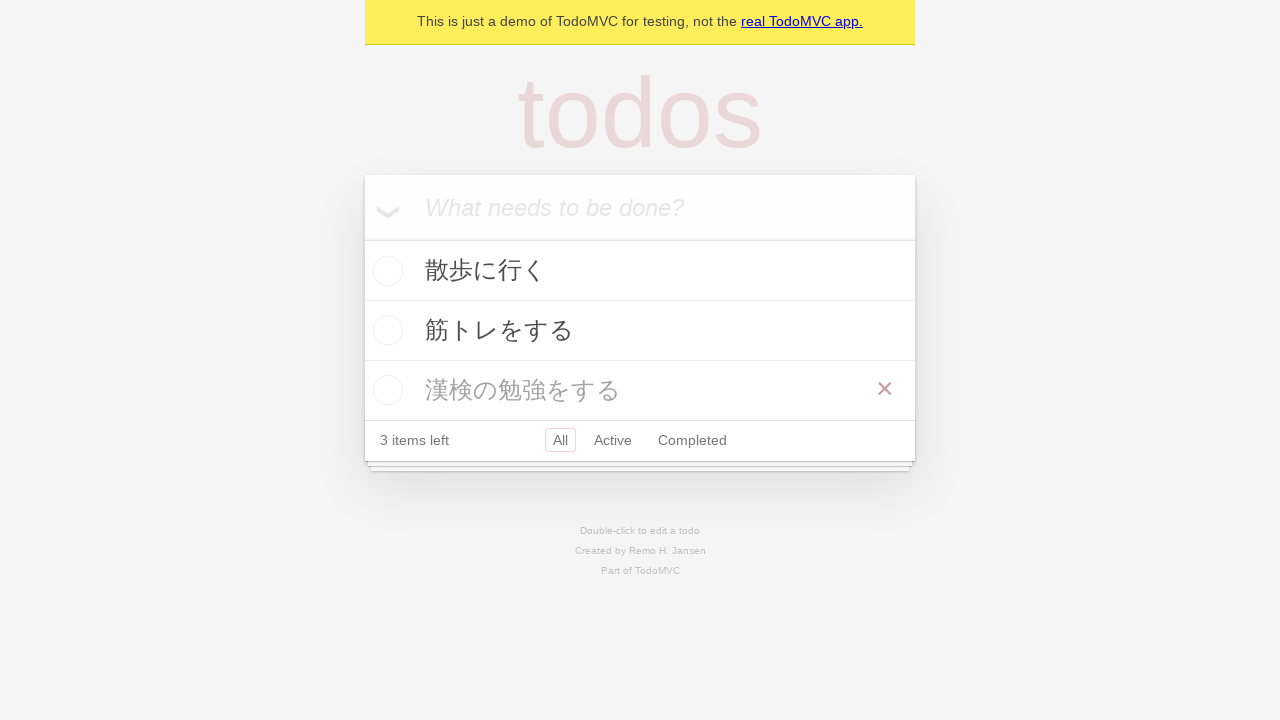

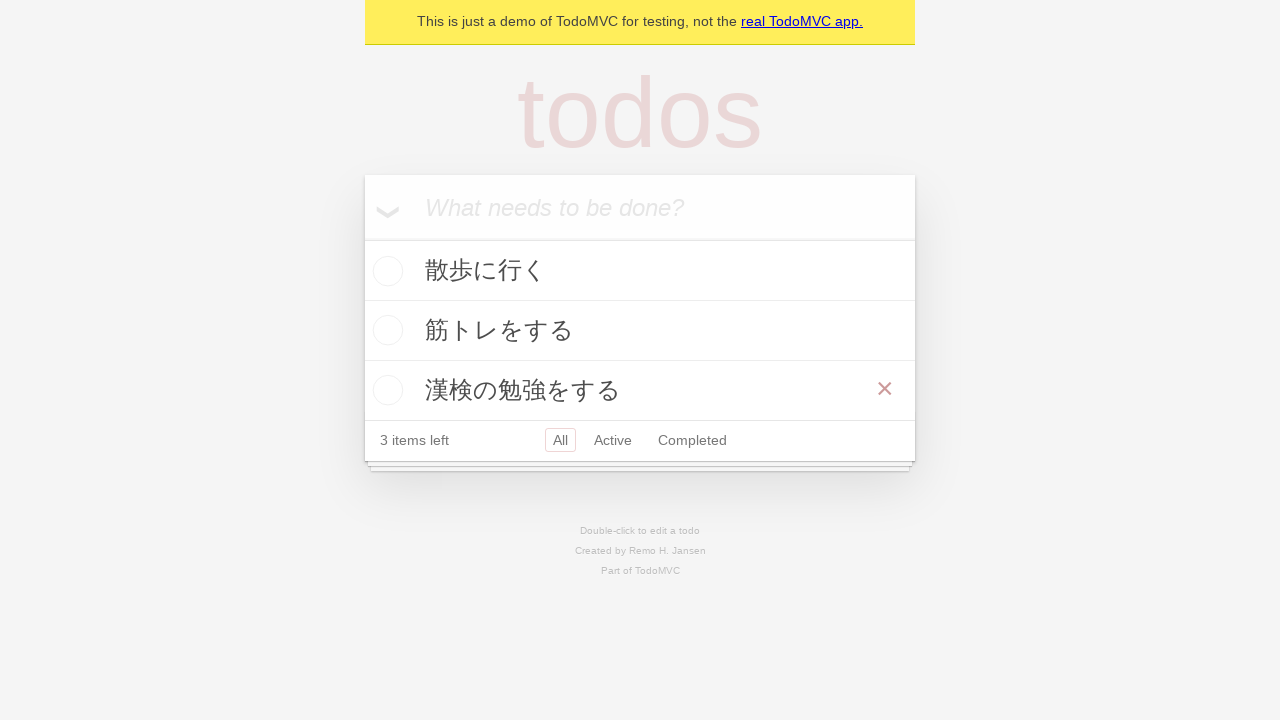